Tests that the text input field clears after adding a todo item

Starting URL: https://demo.playwright.dev/todomvc

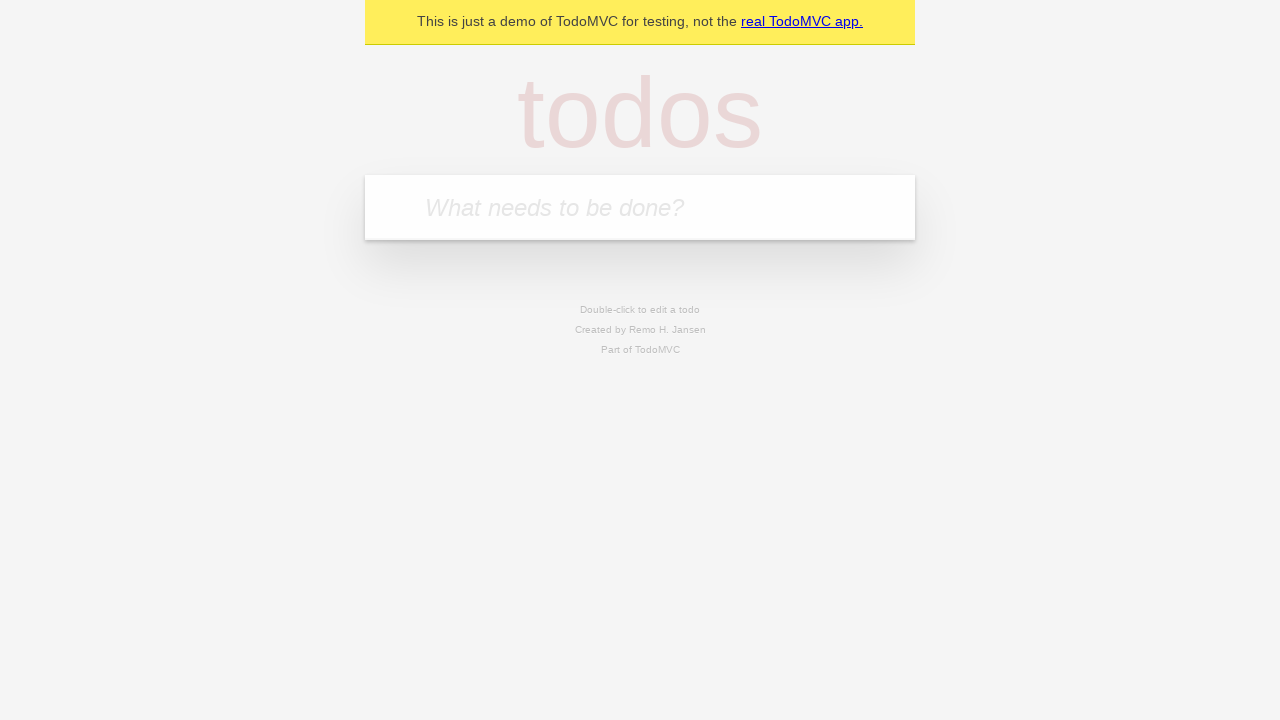

Filled todo input field with 'buy some cheese' on internal:attr=[placeholder="What needs to be done?"i]
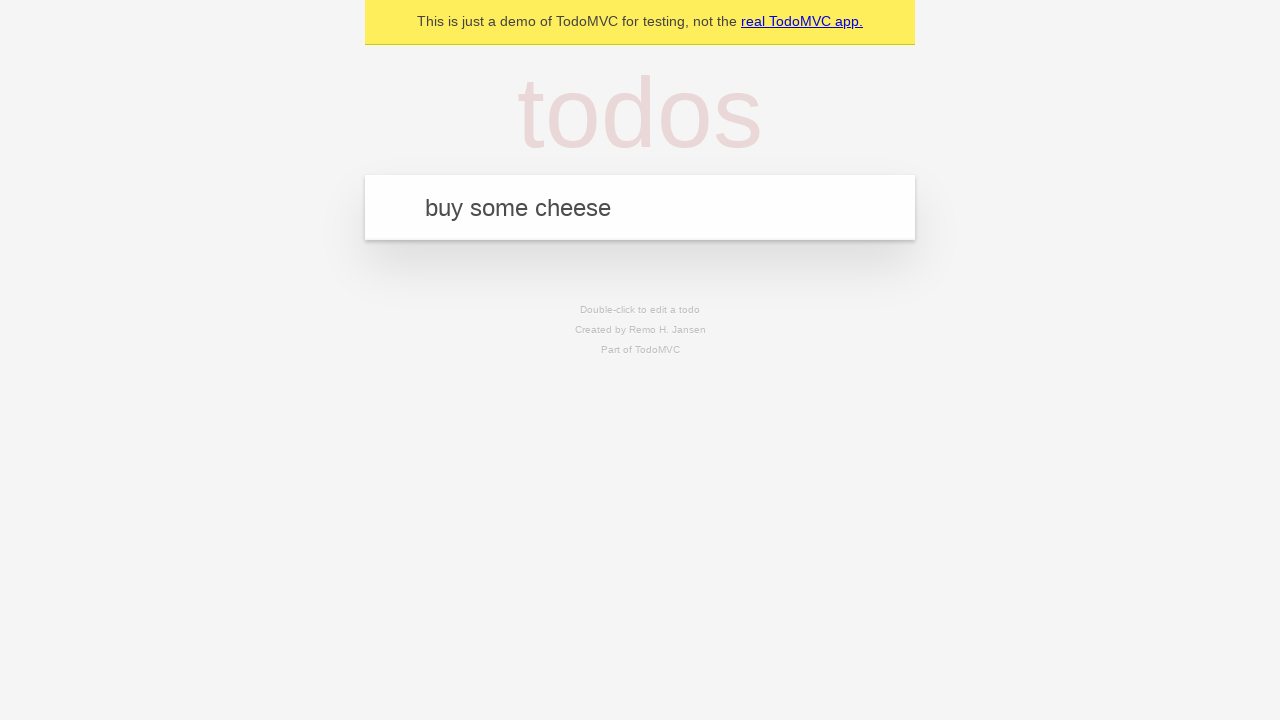

Pressed Enter to add todo item on internal:attr=[placeholder="What needs to be done?"i]
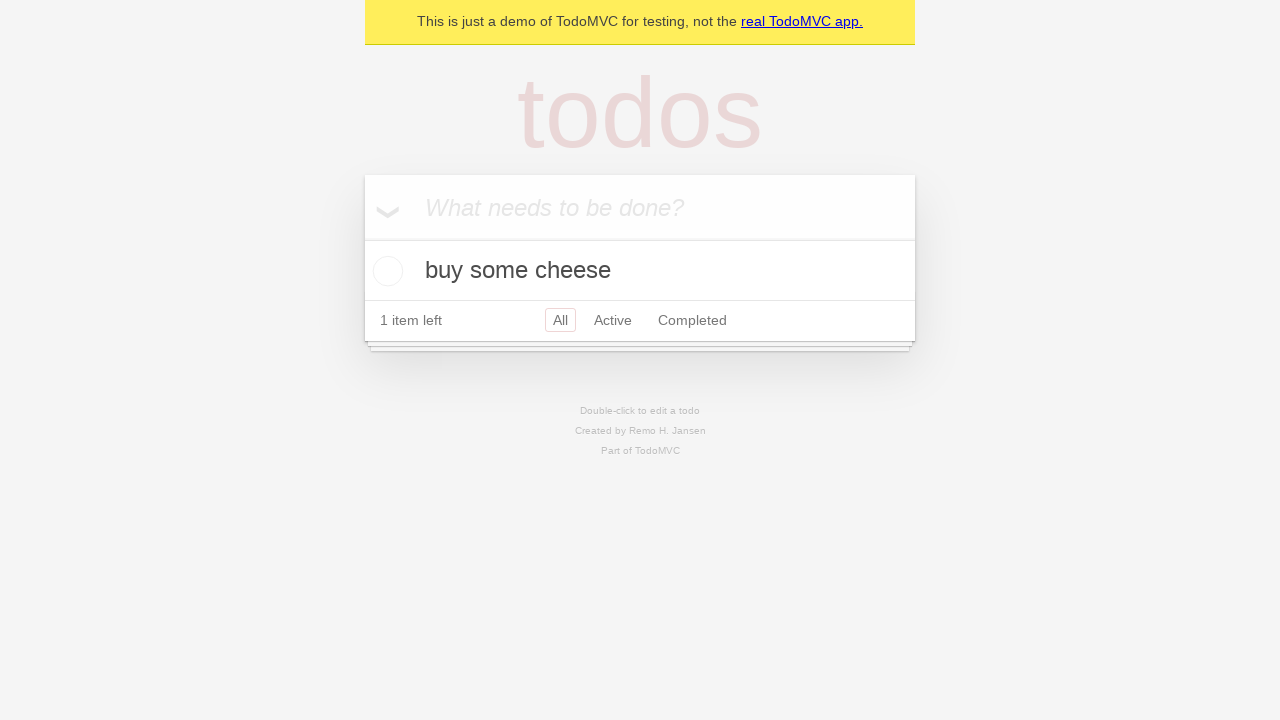

Verified that input field is empty after adding item
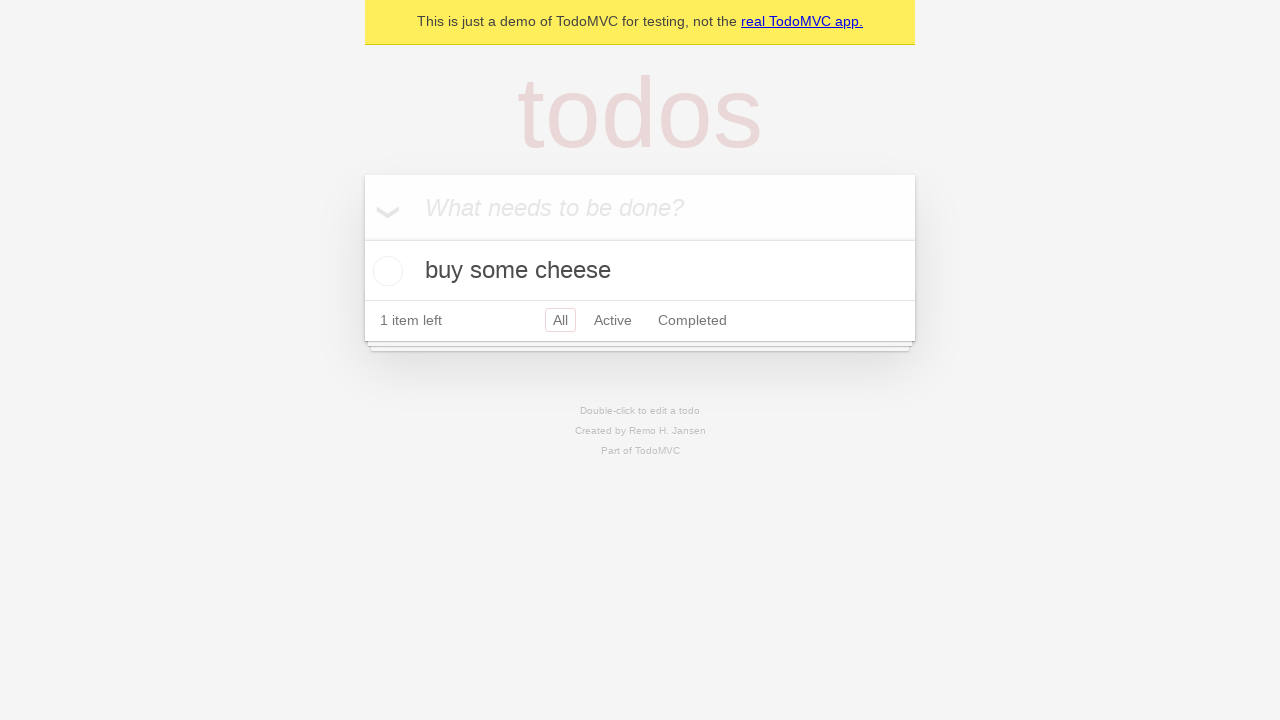

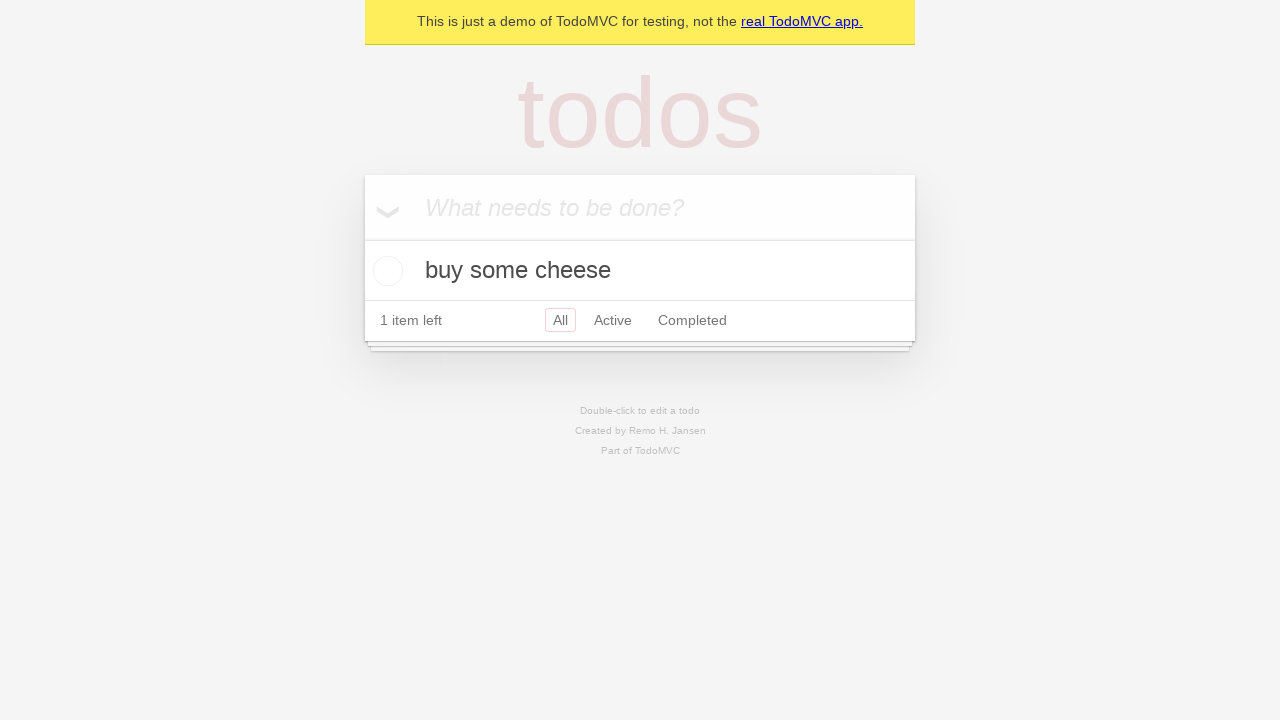